Tests double-click functionality by performing a double-click action on a button element

Starting URL: https://testeroprogramowania.github.io/selenium/doubleclick.html

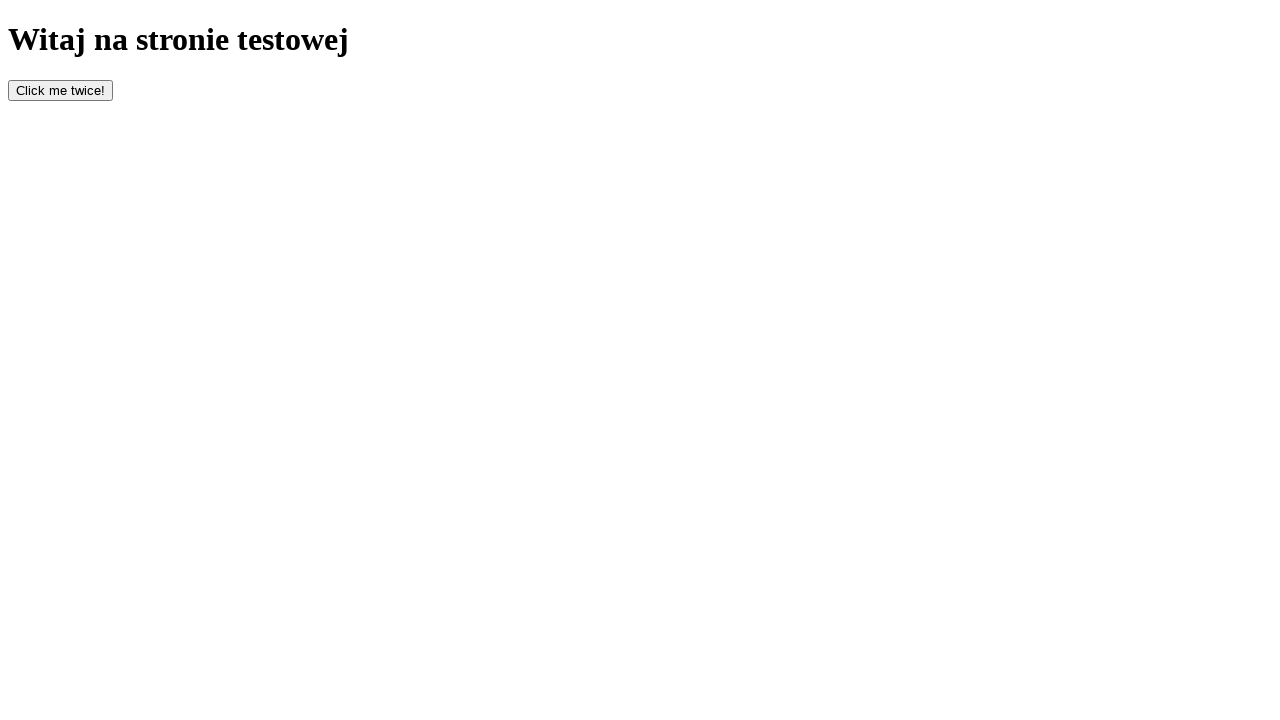

Navigated to double-click test page
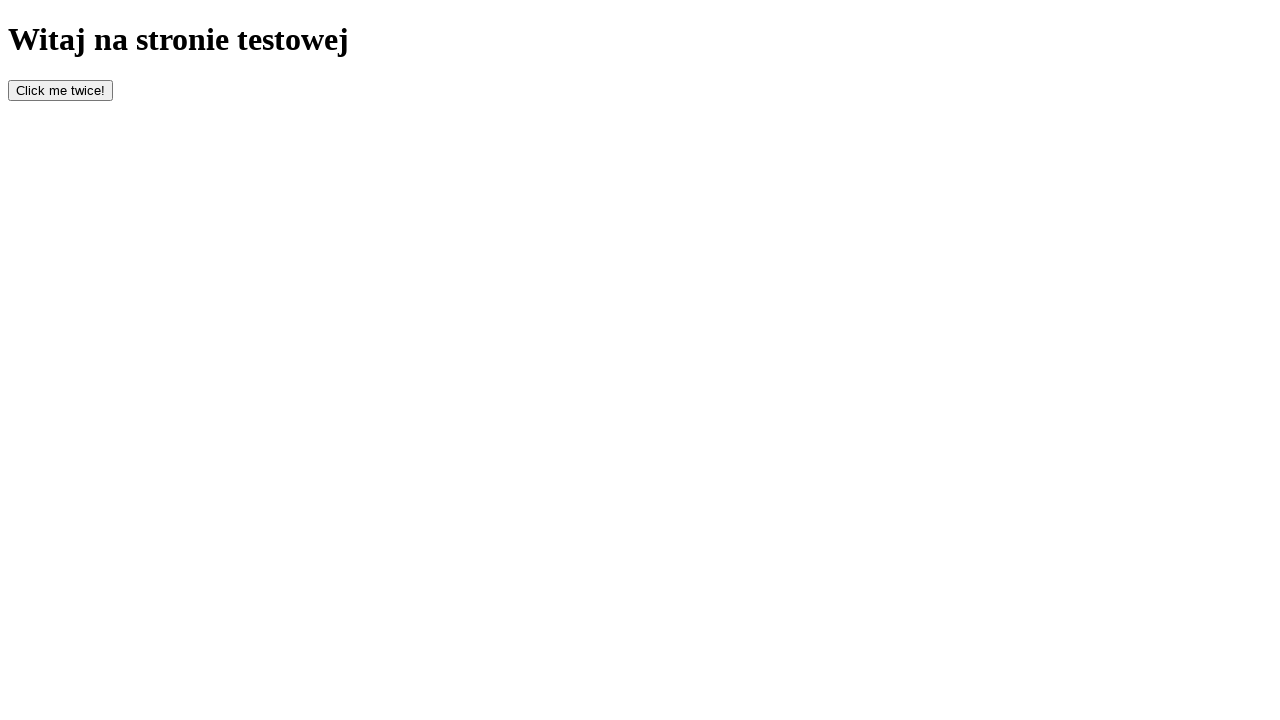

Located the button element with ID 'bottom'
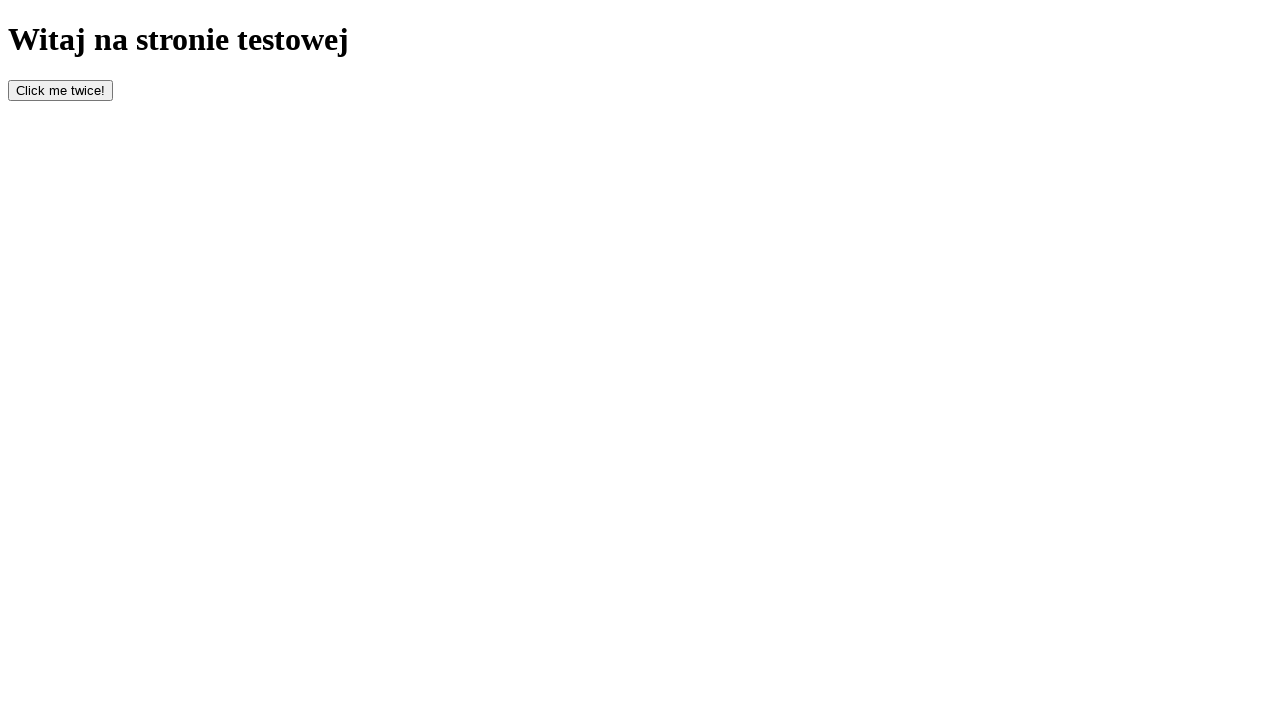

Performed double-click action on the button at (60, 90) on #bottom
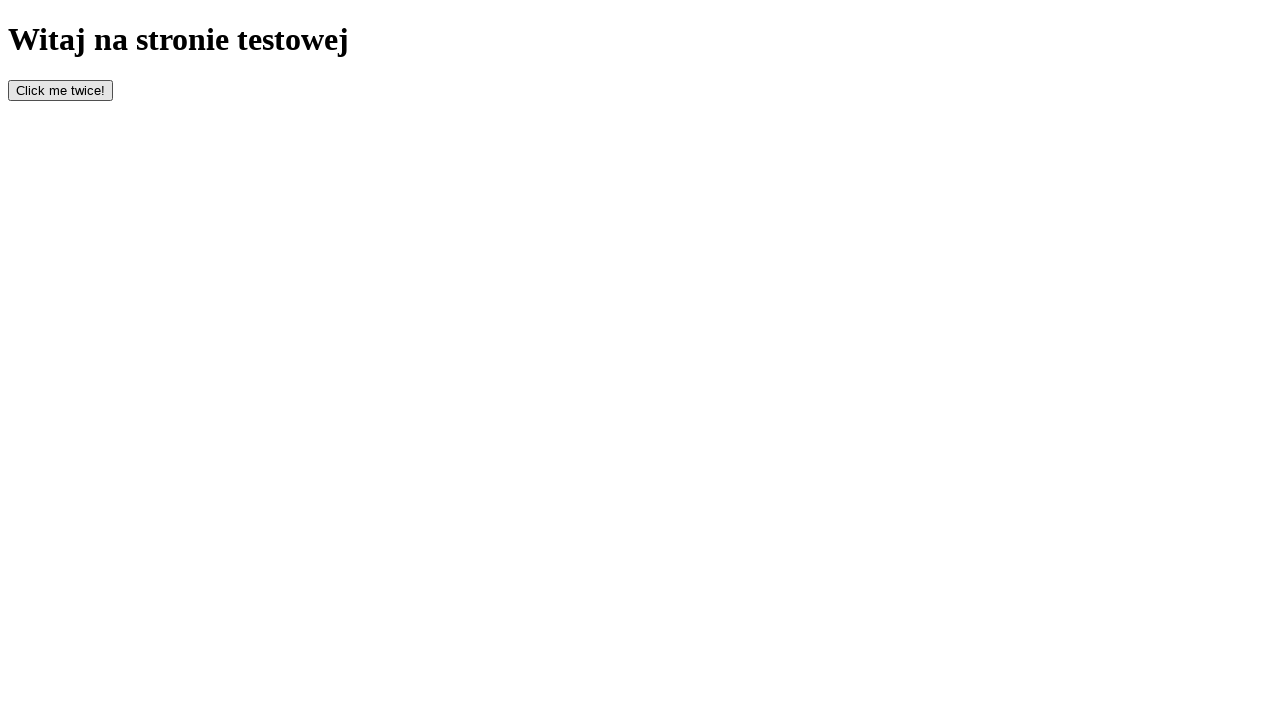

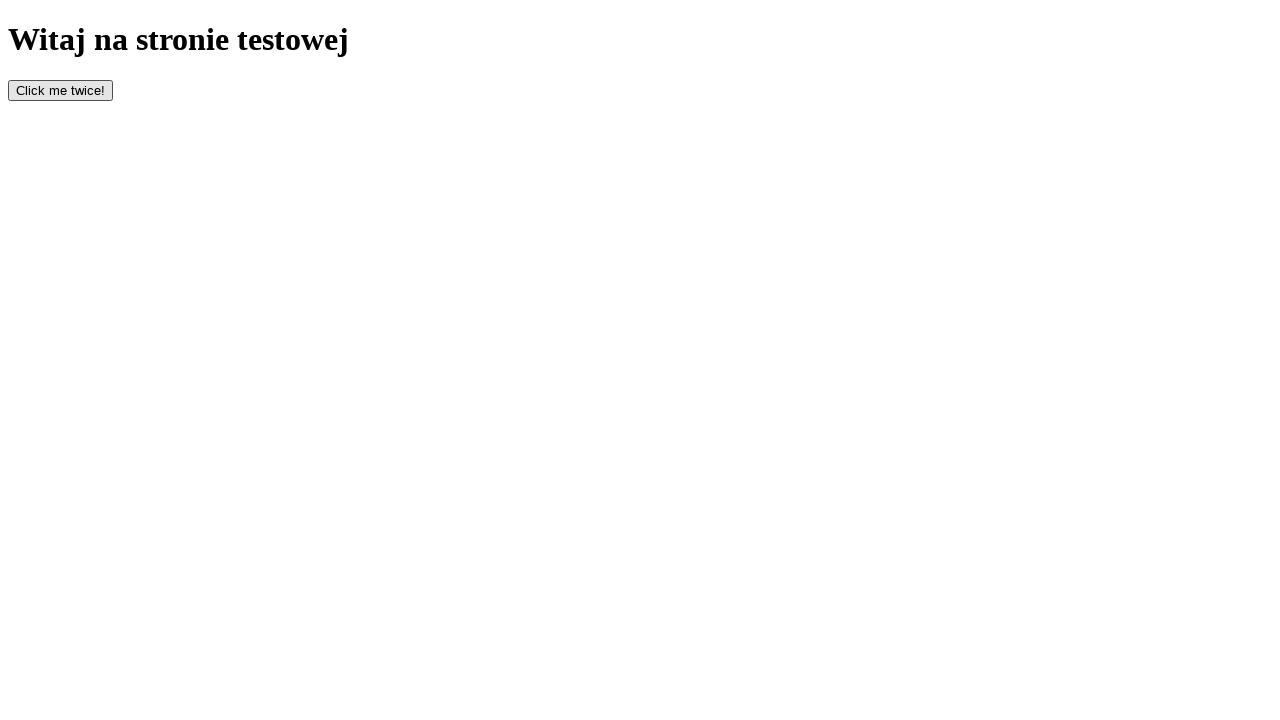